Tests navigation through frames by clicking on the Frames link and then the Nested Frames link

Starting URL: https://the-internet.herokuapp.com/

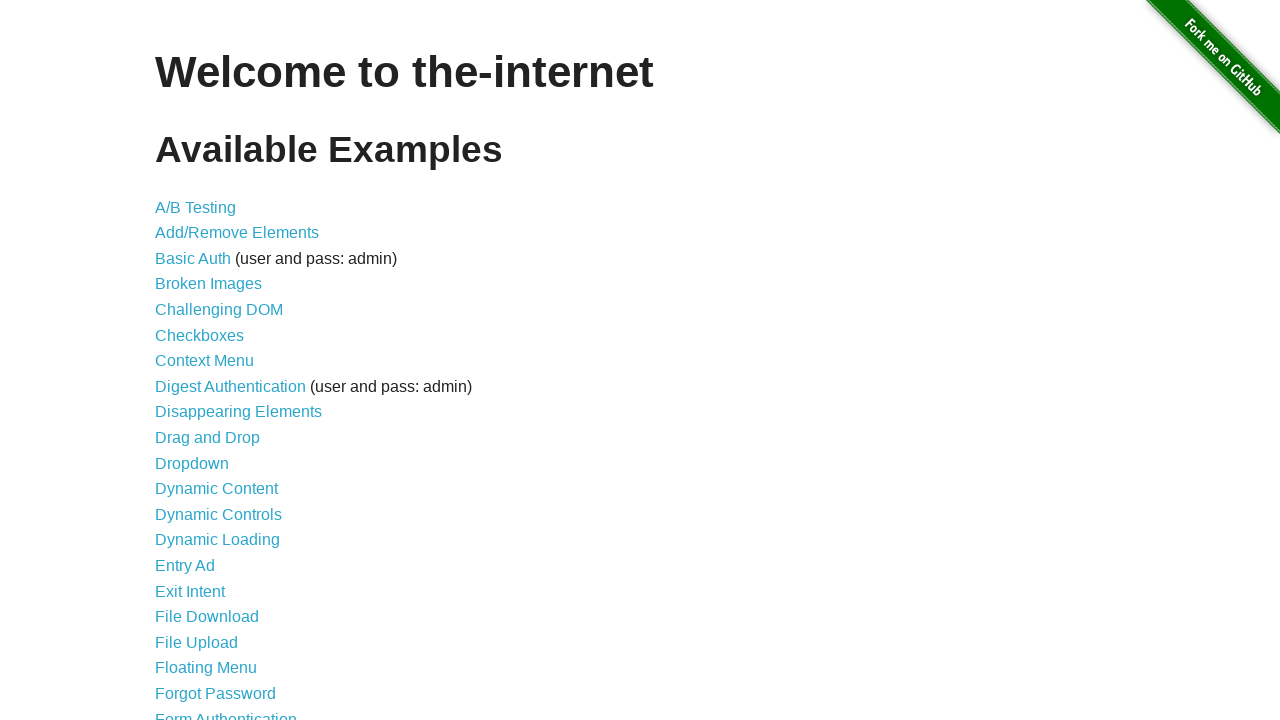

Clicked on Frames link at (182, 361) on xpath=//a[text()='Frames']
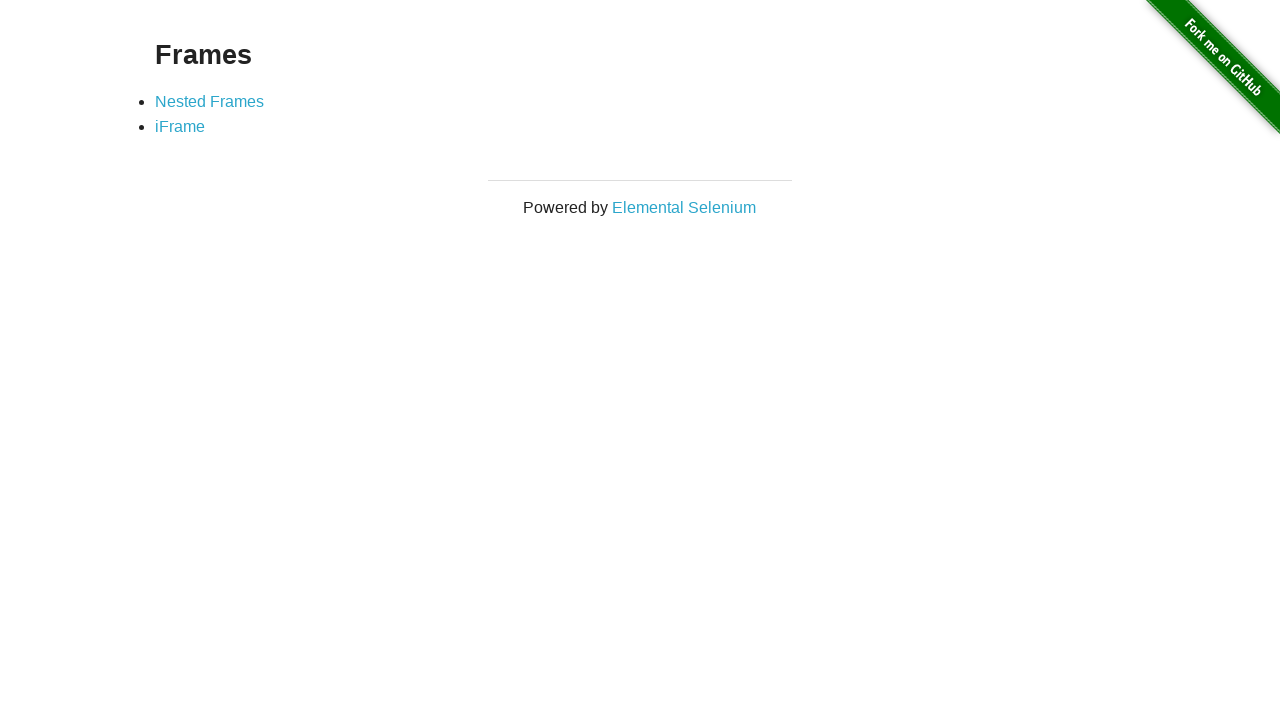

Clicked on Nested Frames link at (210, 101) on xpath=//a[text()='Nested Frames']
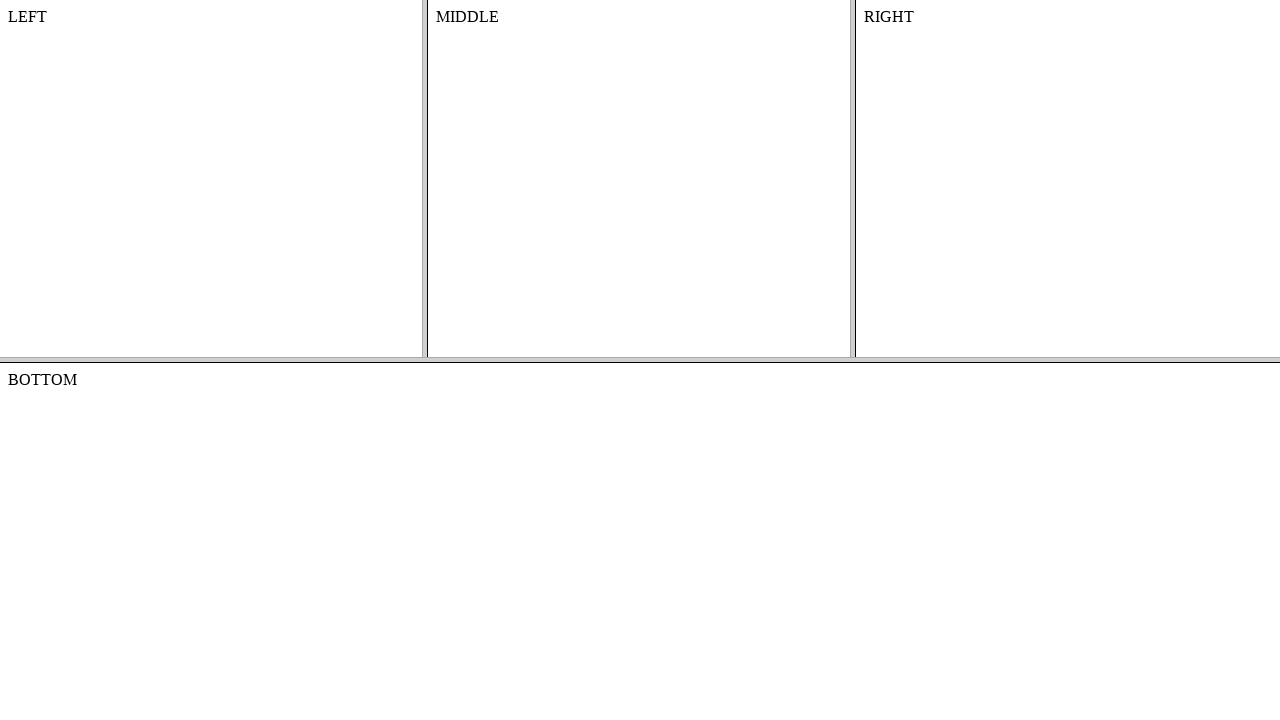

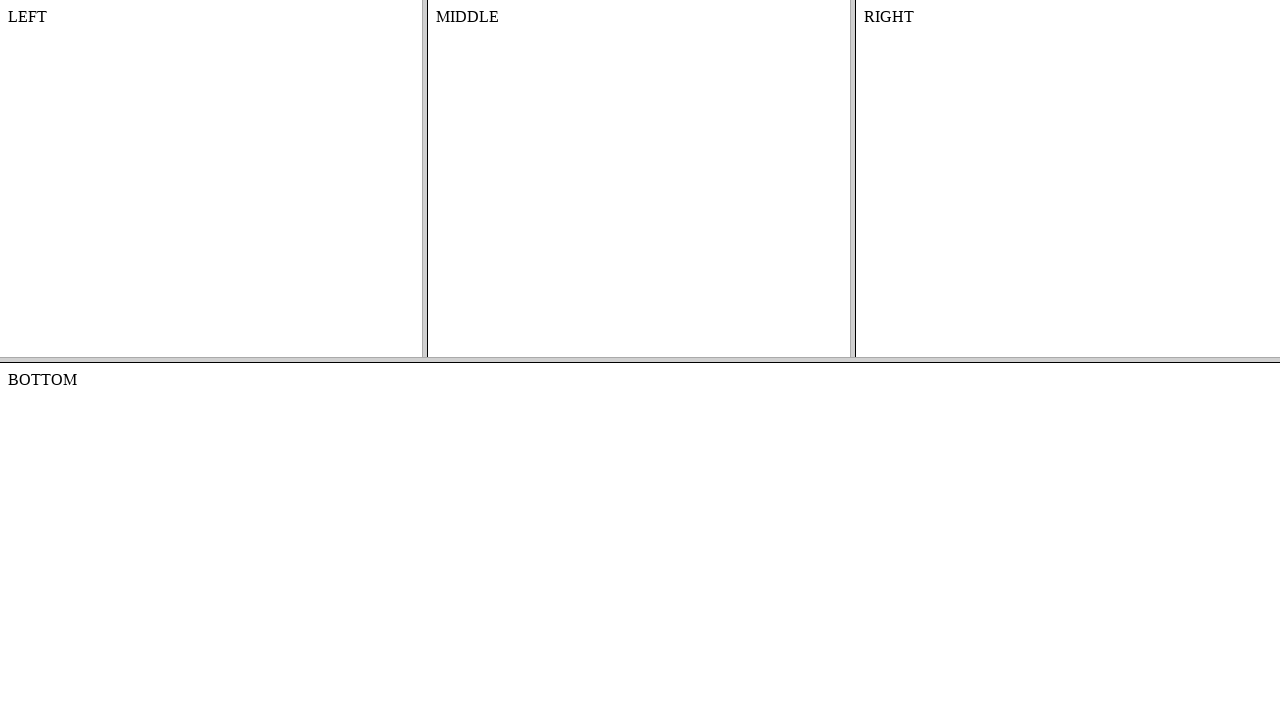